Tests dynamic loading behavior where an element is hidden on the page, clicks a start button, waits for the finish element to be displayed, and verifies the "Hello World!" text appears.

Starting URL: http://the-internet.herokuapp.com/dynamic_loading/1

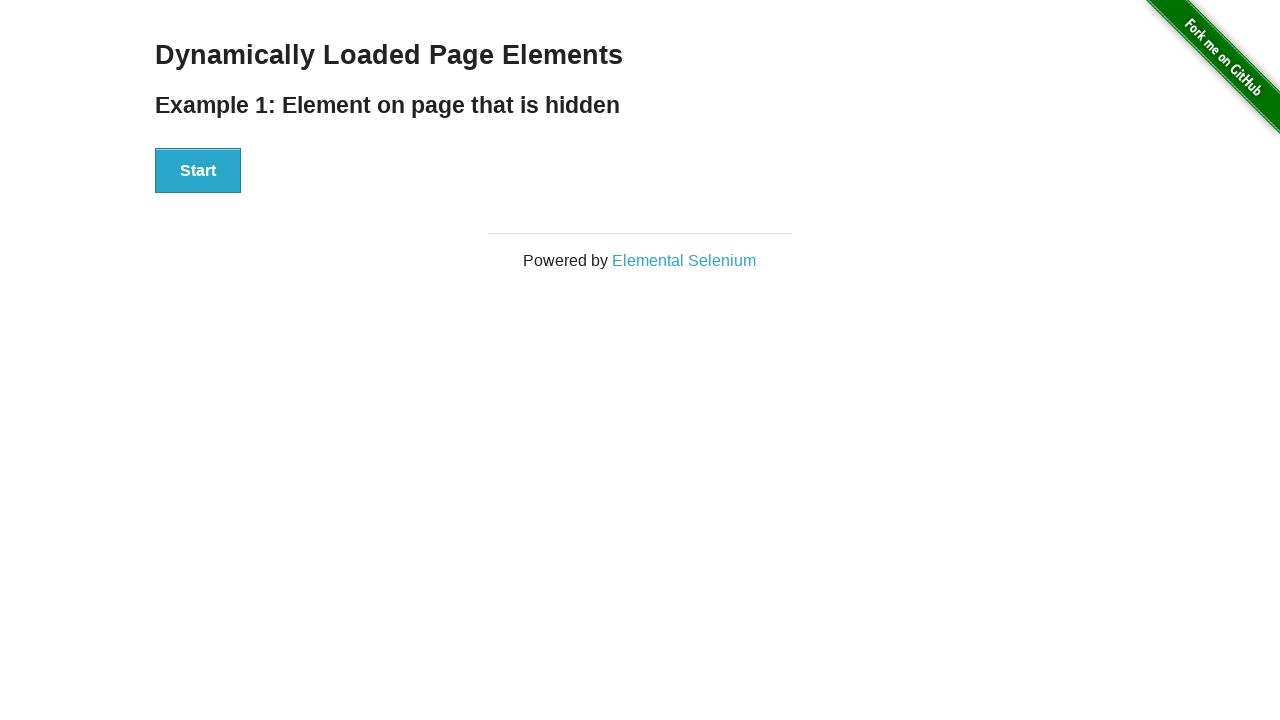

Navigated to dynamic loading example 1 page
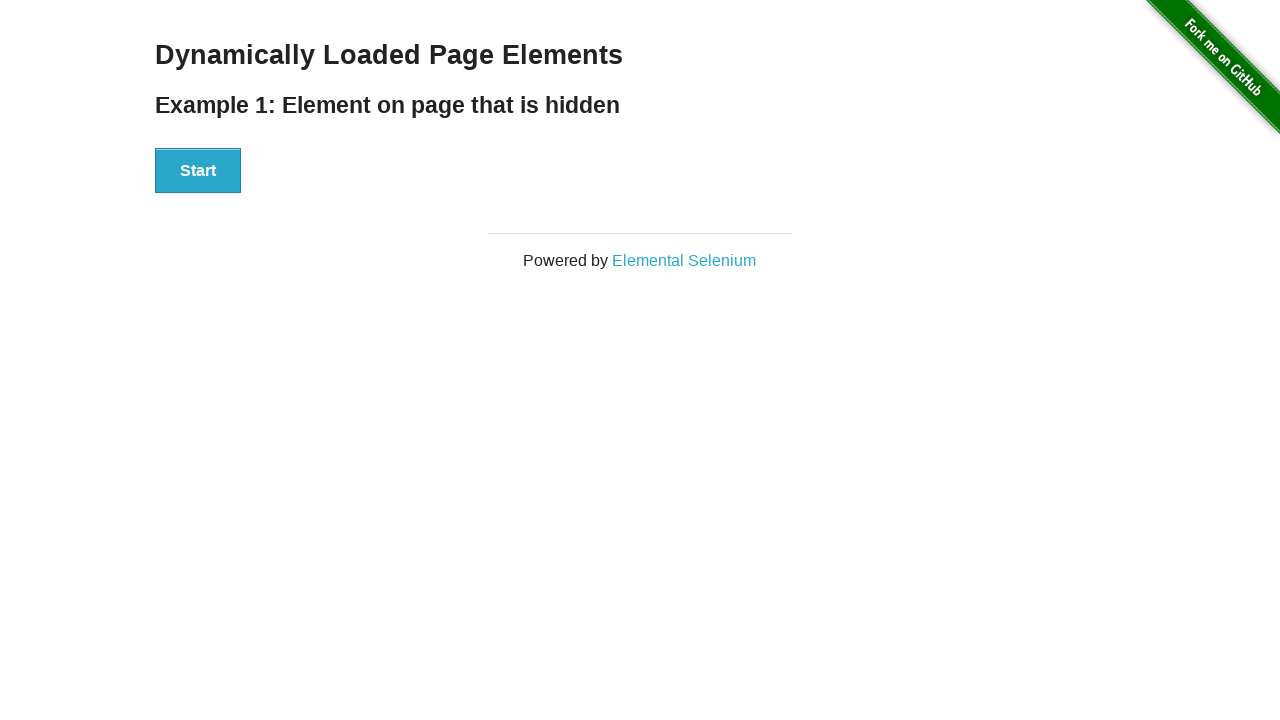

Clicked the Start button to initiate dynamic loading at (198, 171) on #start button
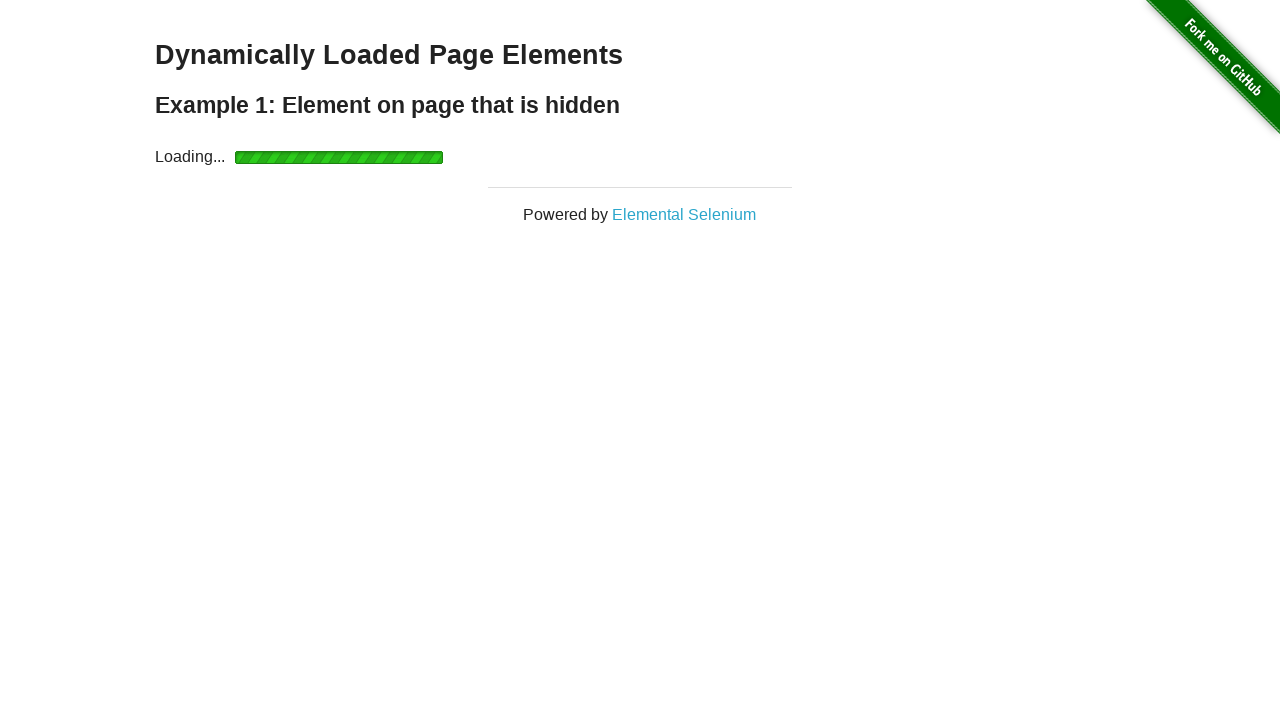

Finish element became visible after loading completed
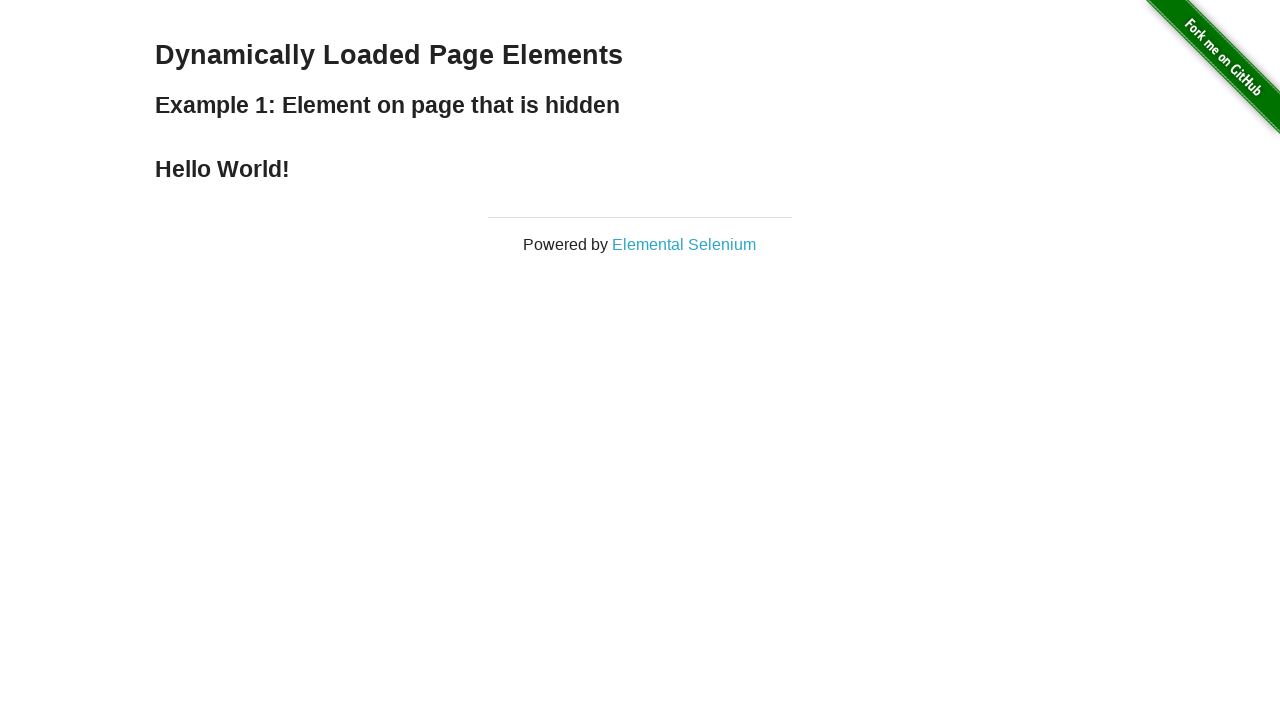

Verified 'Hello World!' text appears in finish element
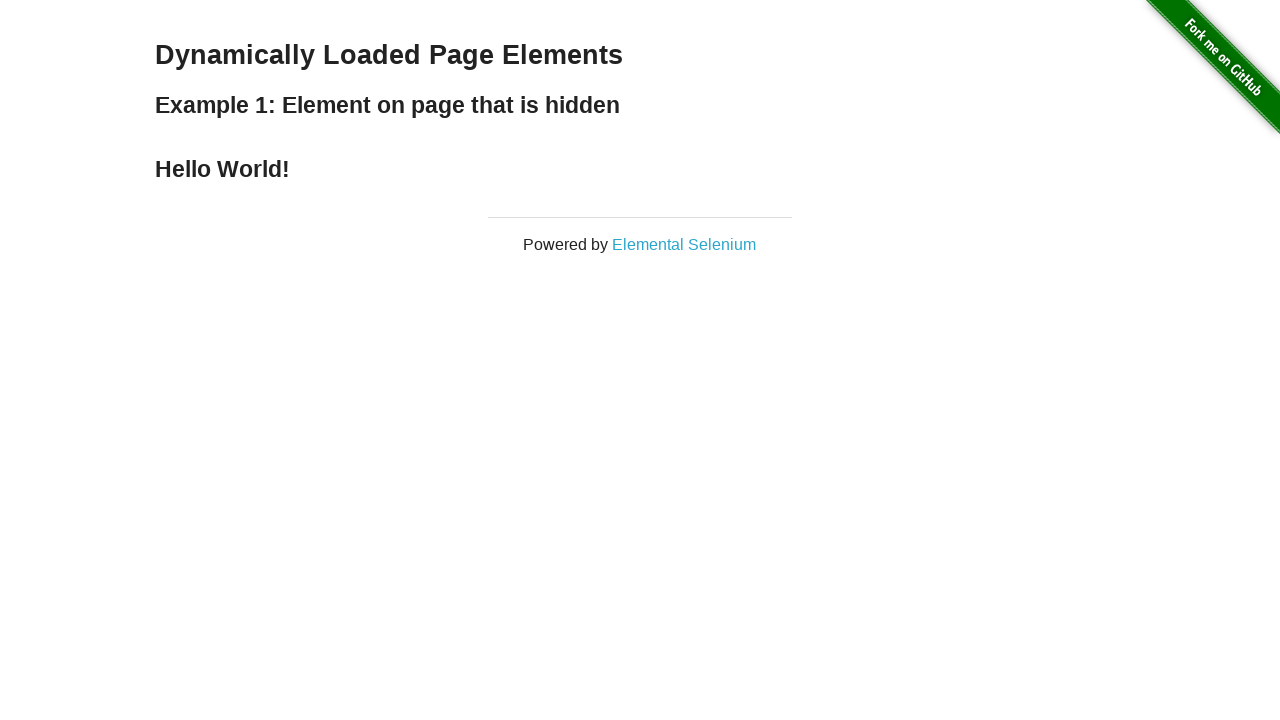

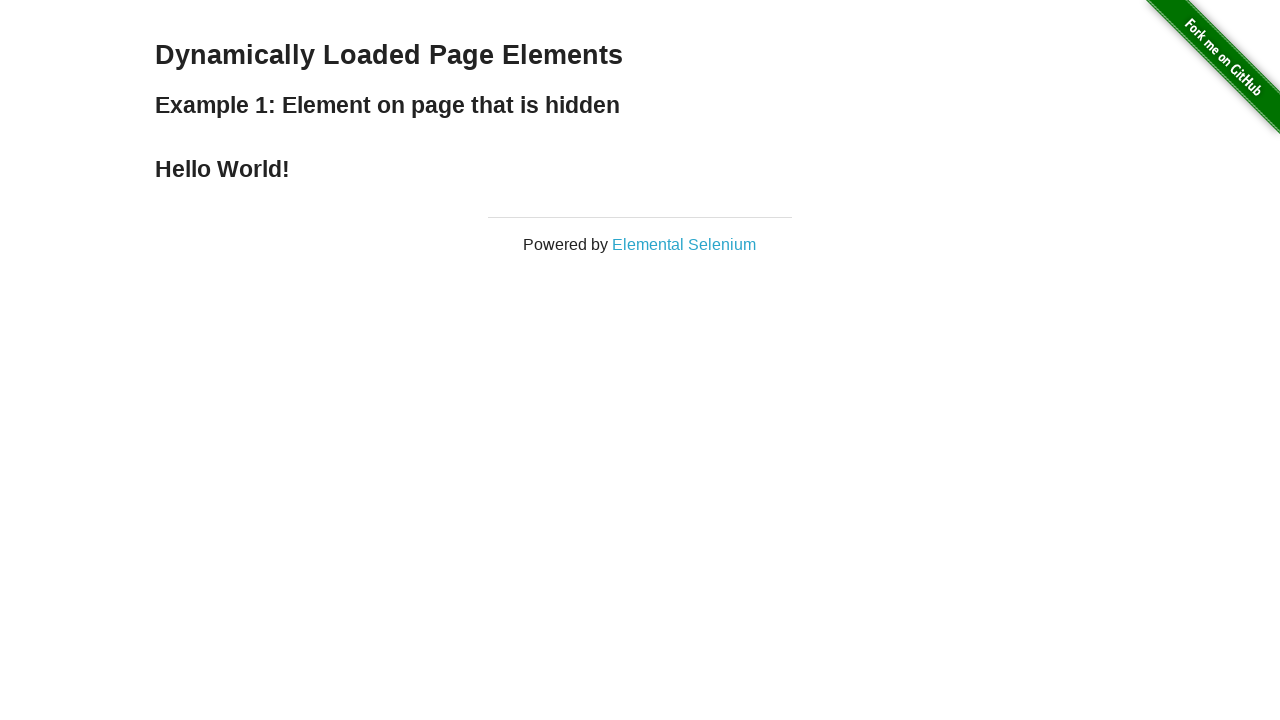